Tests entering text in a JavaScript prompt dialog and verifying the entered text is displayed

Starting URL: https://automationfc.github.io/basic-form/index.html

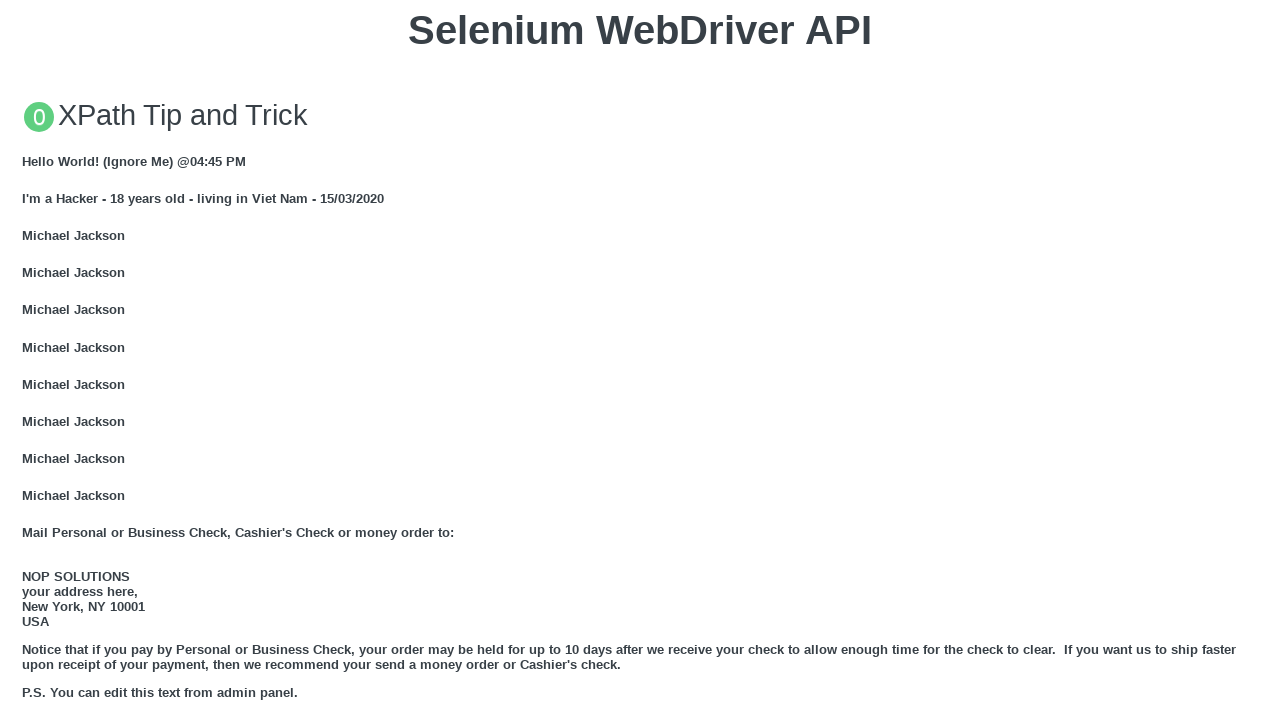

Set up dialog handler to accept prompt with course name 'Fullstack Selenium Java'
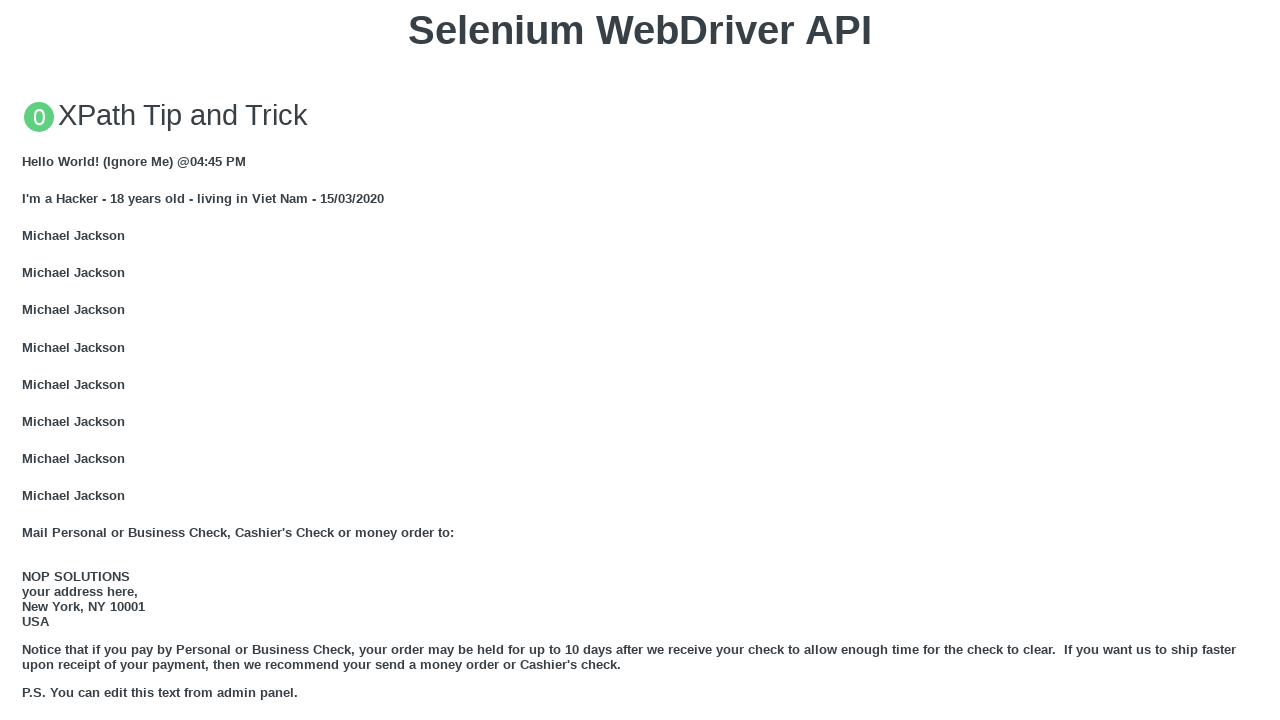

Clicked 'Click for JS Prompt' button to trigger prompt dialog at (640, 360) on xpath=//button[contains(text(),'Click for JS Prompt')]
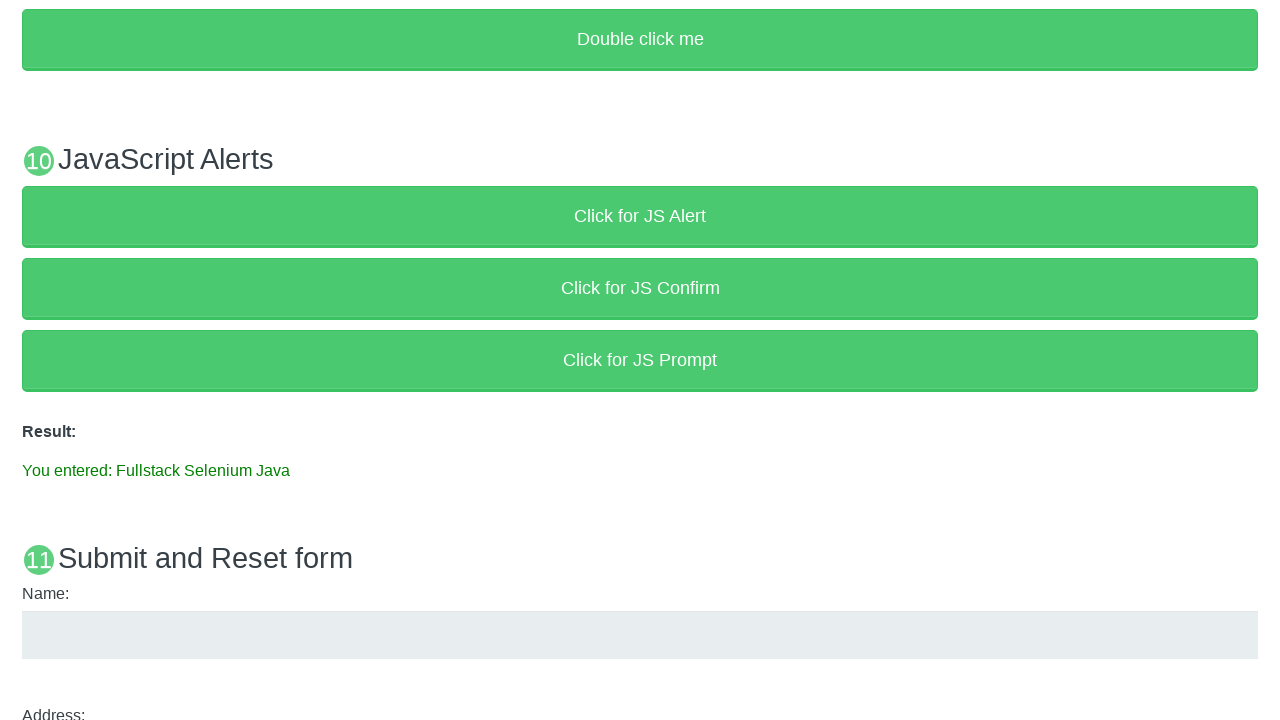

Verified that prompt result displays 'You entered: Fullstack Selenium Java'
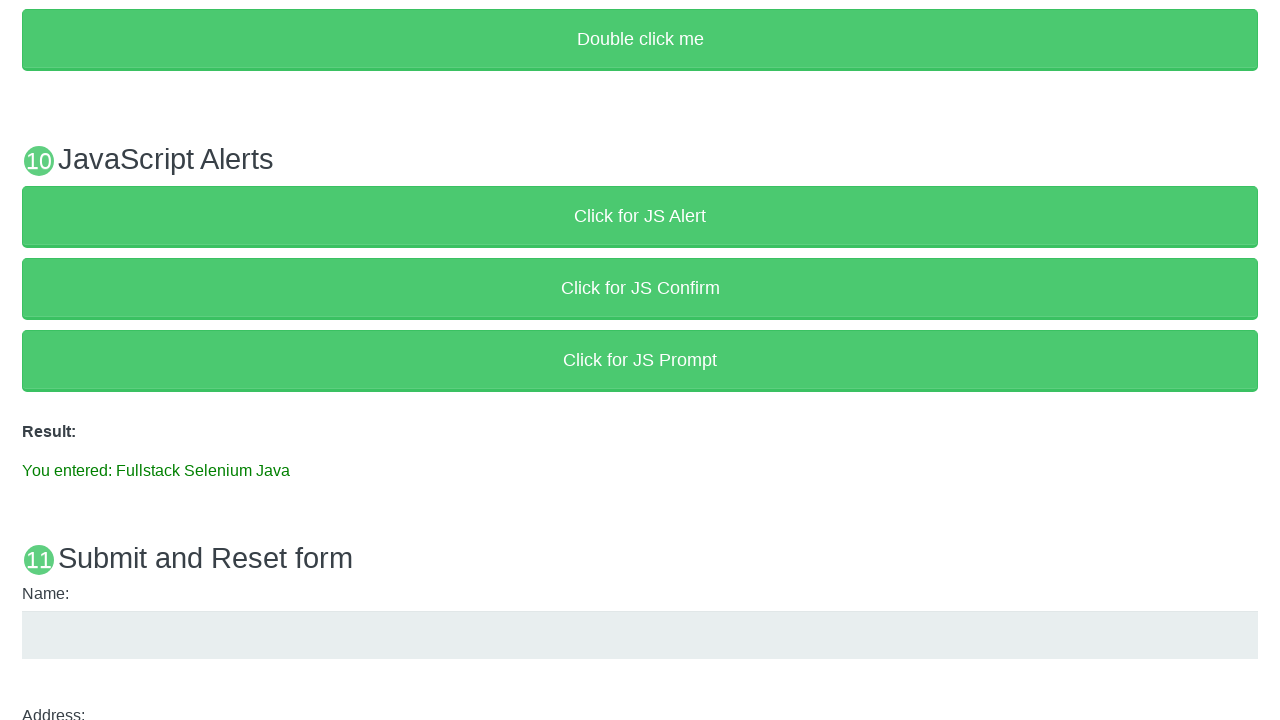

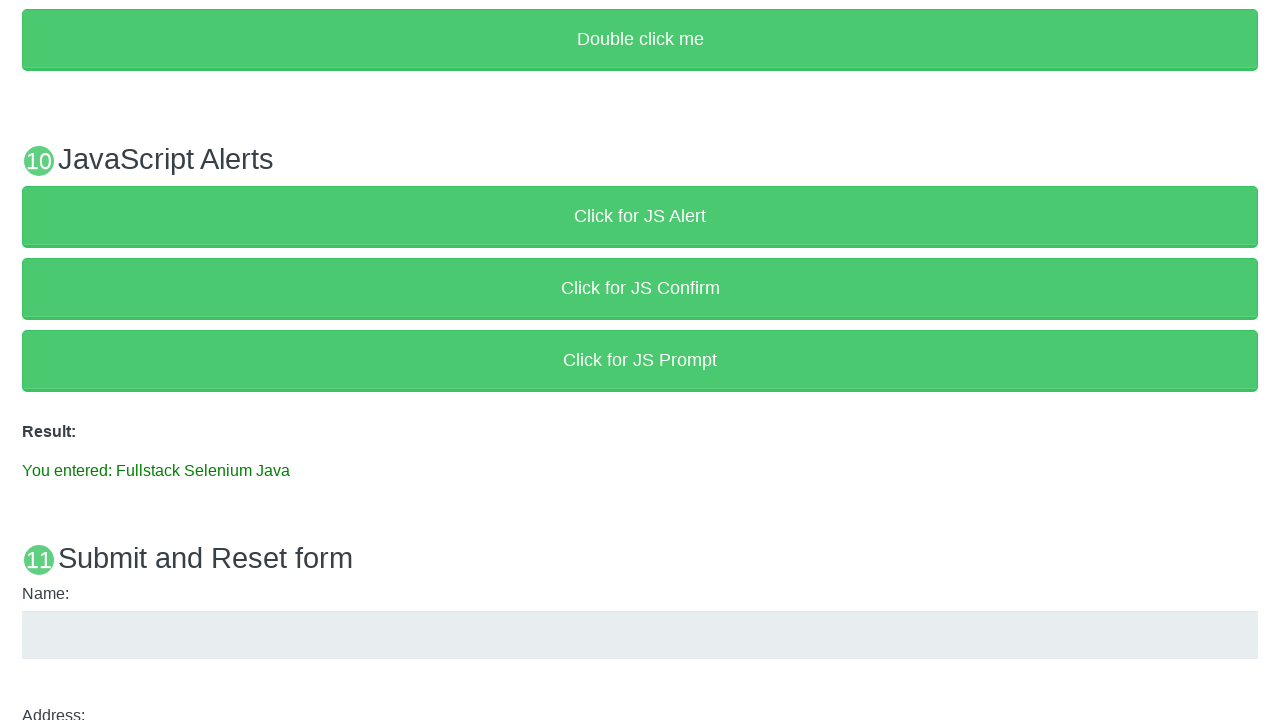